Tests JavaScript alert functionality by triggering an alert, accepting it, and verifying the result message is displayed

Starting URL: http://practice.cydeo.com/javascript_alerts

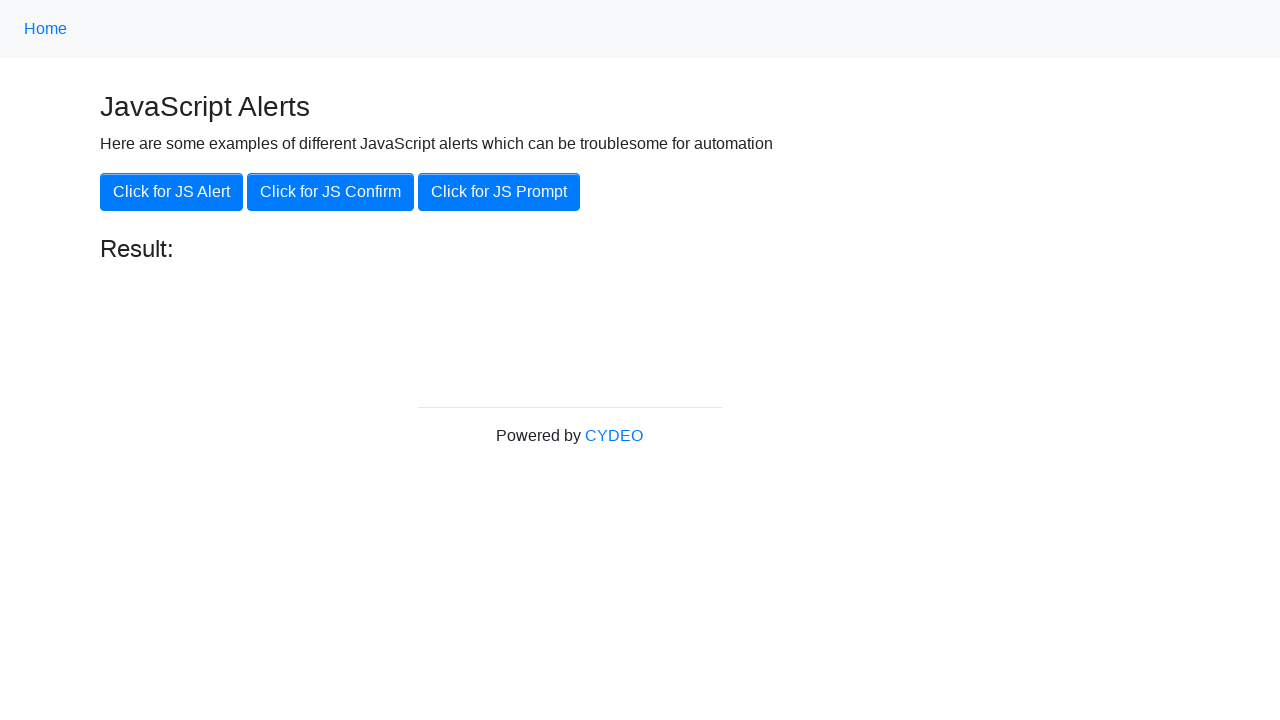

Clicked button to trigger JavaScript alert at (172, 192) on xpath=//button[.='Click for JS Alert']
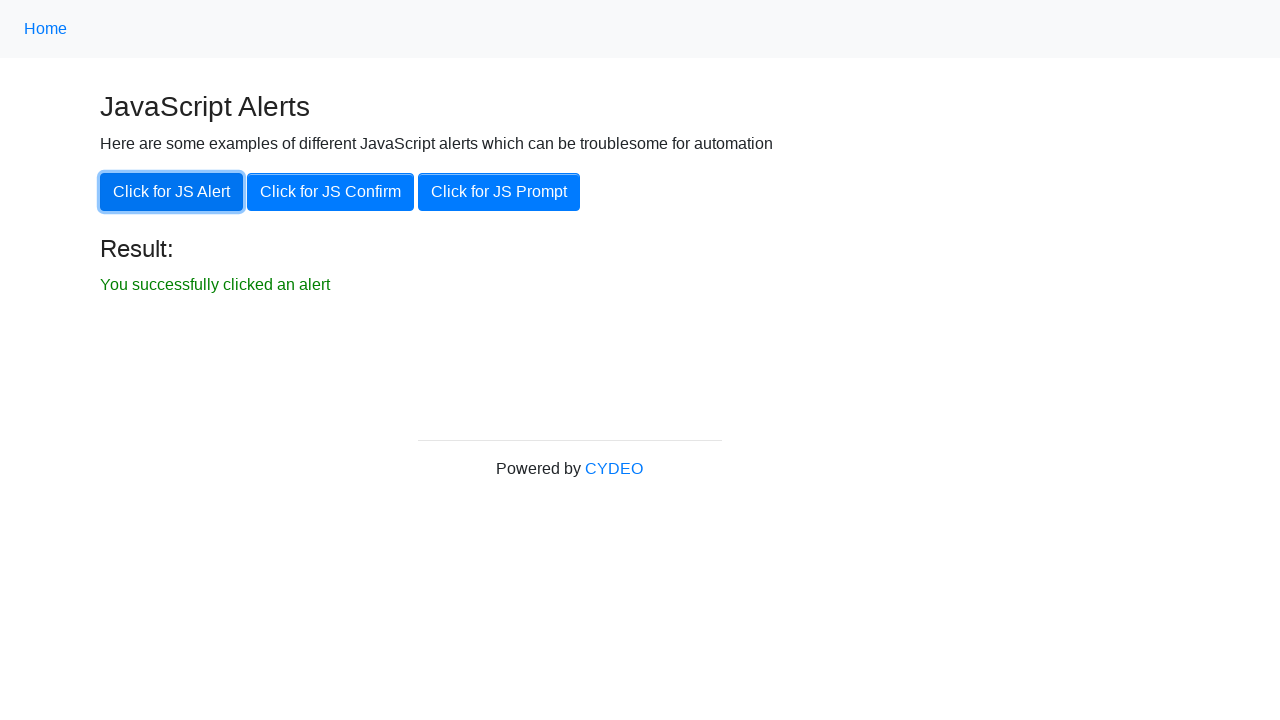

Set up dialog handler to accept alerts
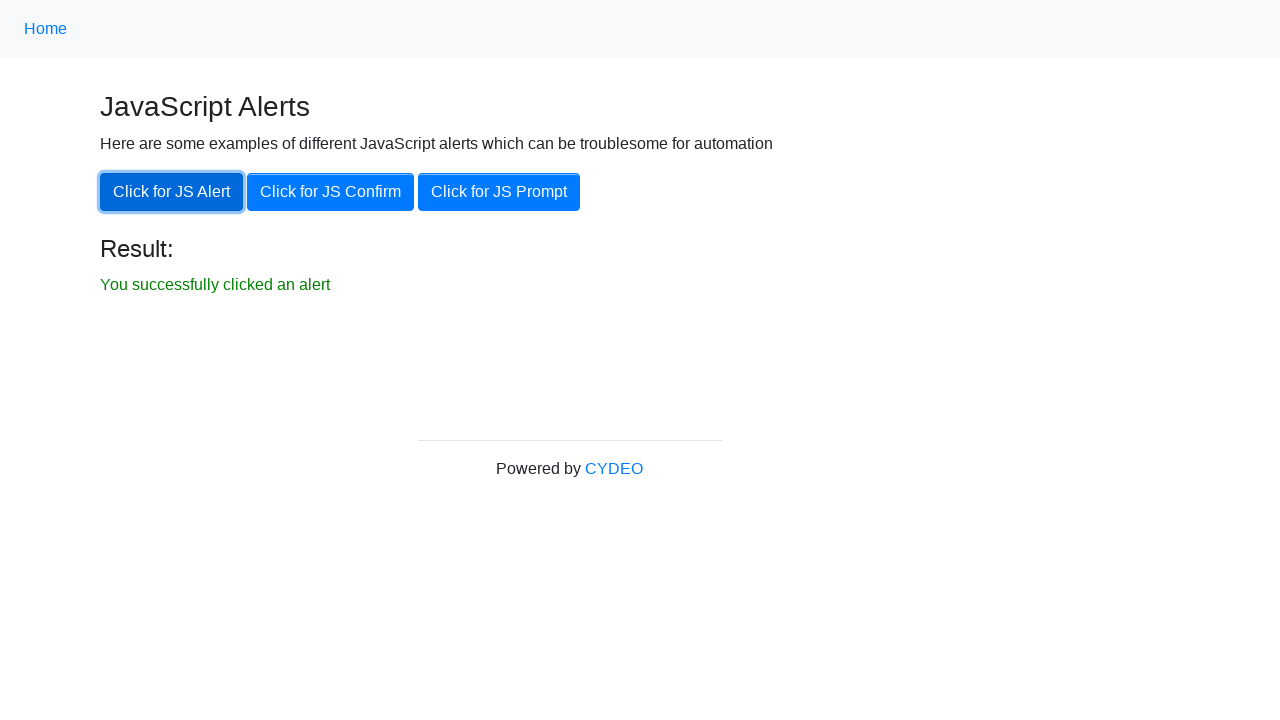

Clicked button again to trigger alert with handler active at (172, 192) on xpath=//button[.='Click for JS Alert']
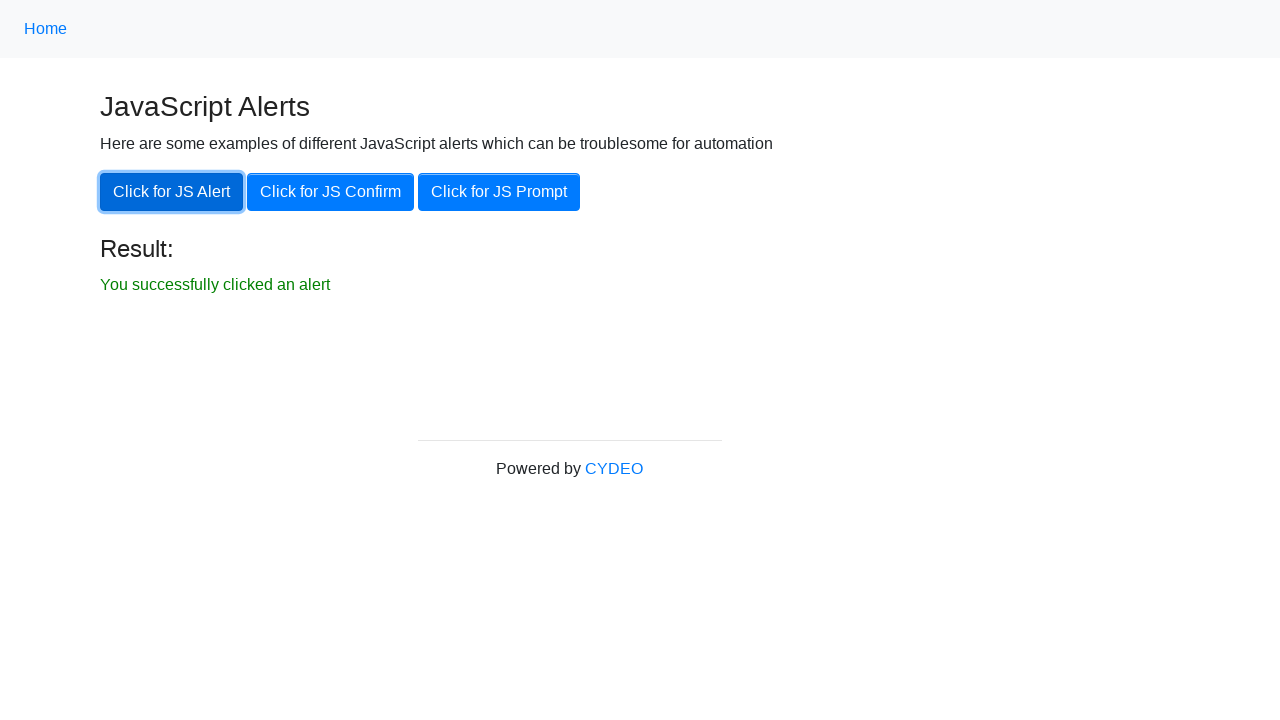

Result message element is now visible
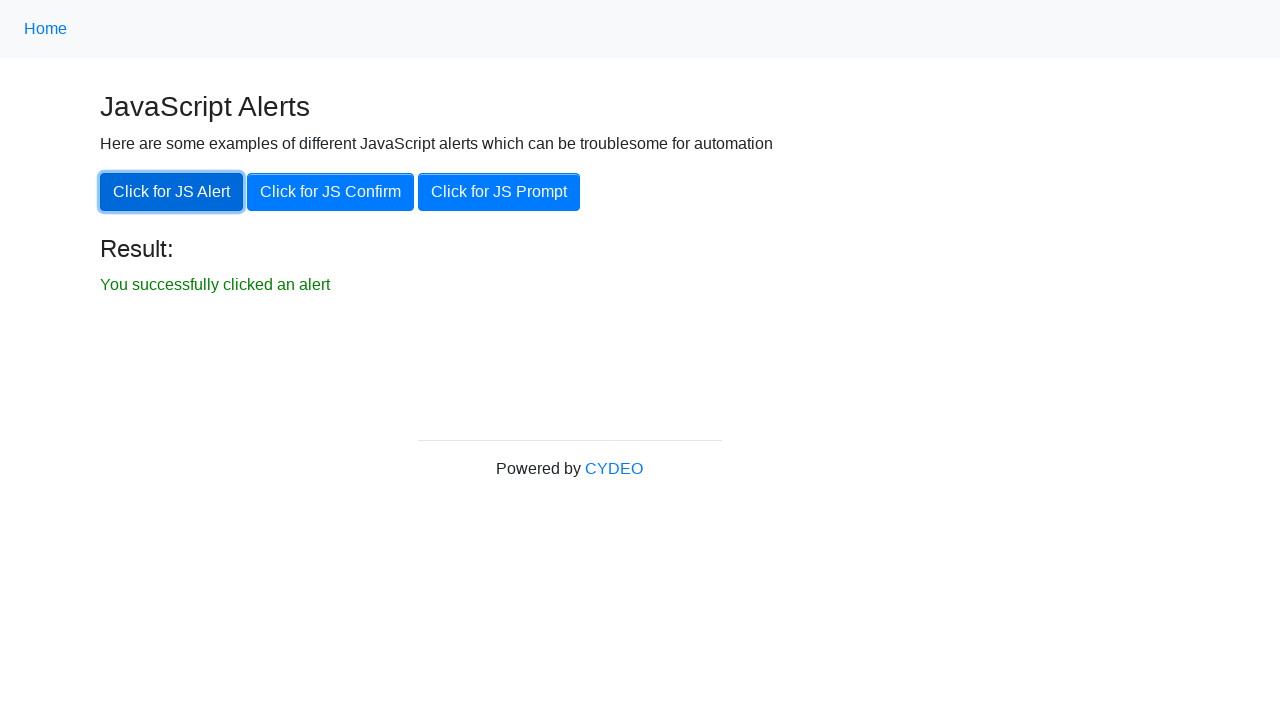

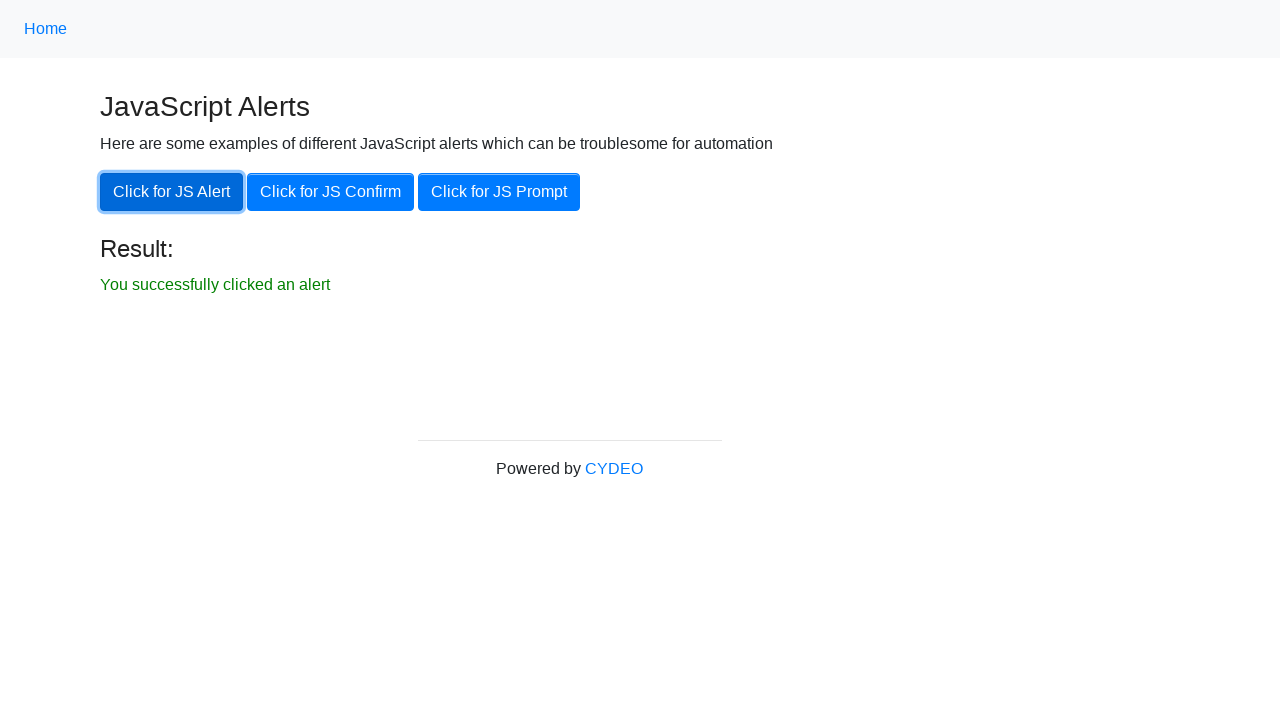